Tests date picker functionality by clearing the input field and entering a specific date

Starting URL: https://demoqa.com/date-picker

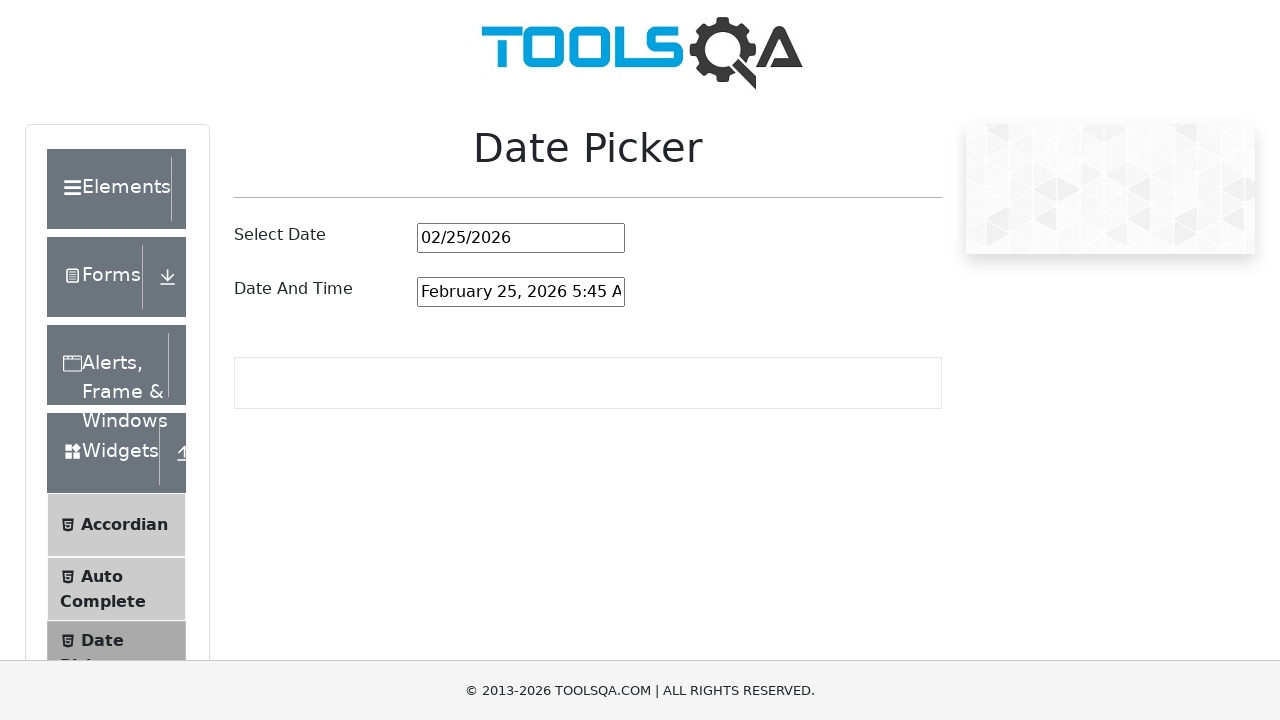

Cleared the date picker input field on xpath=//input[@id='datePickerMonthYearInput']
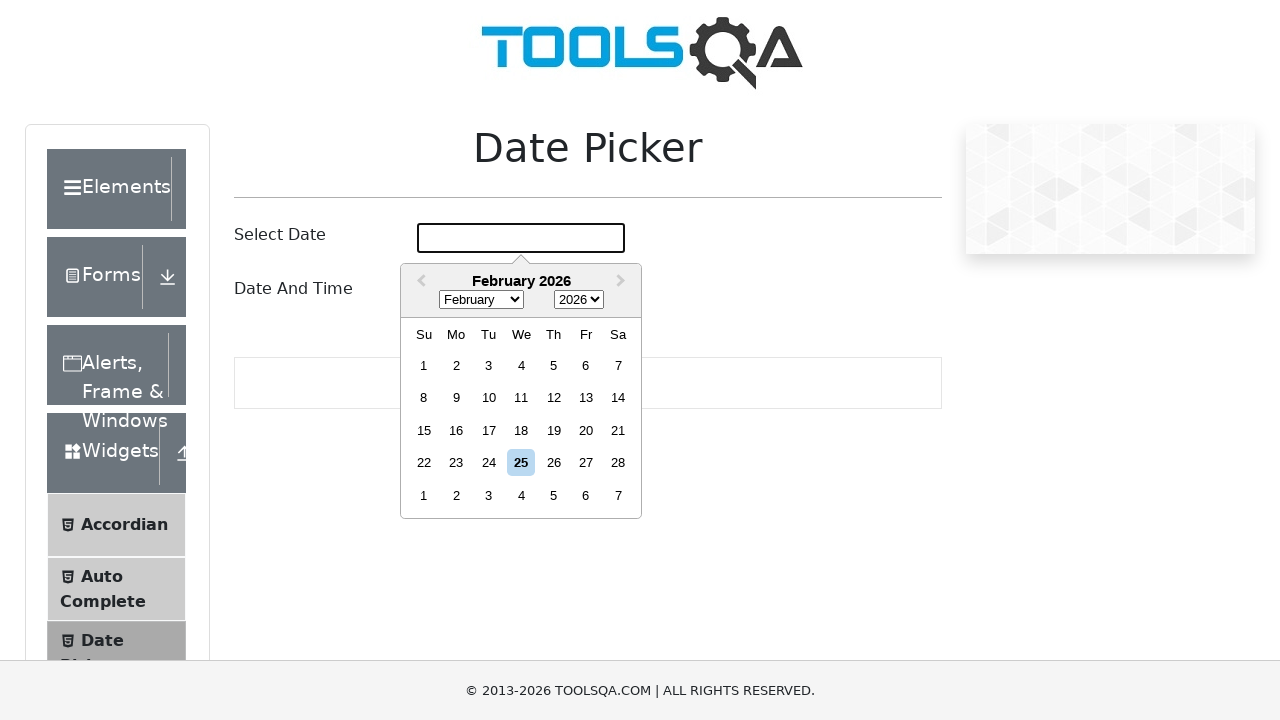

Entered date '02/03/1996' into the date picker input field on xpath=//input[@id='datePickerMonthYearInput']
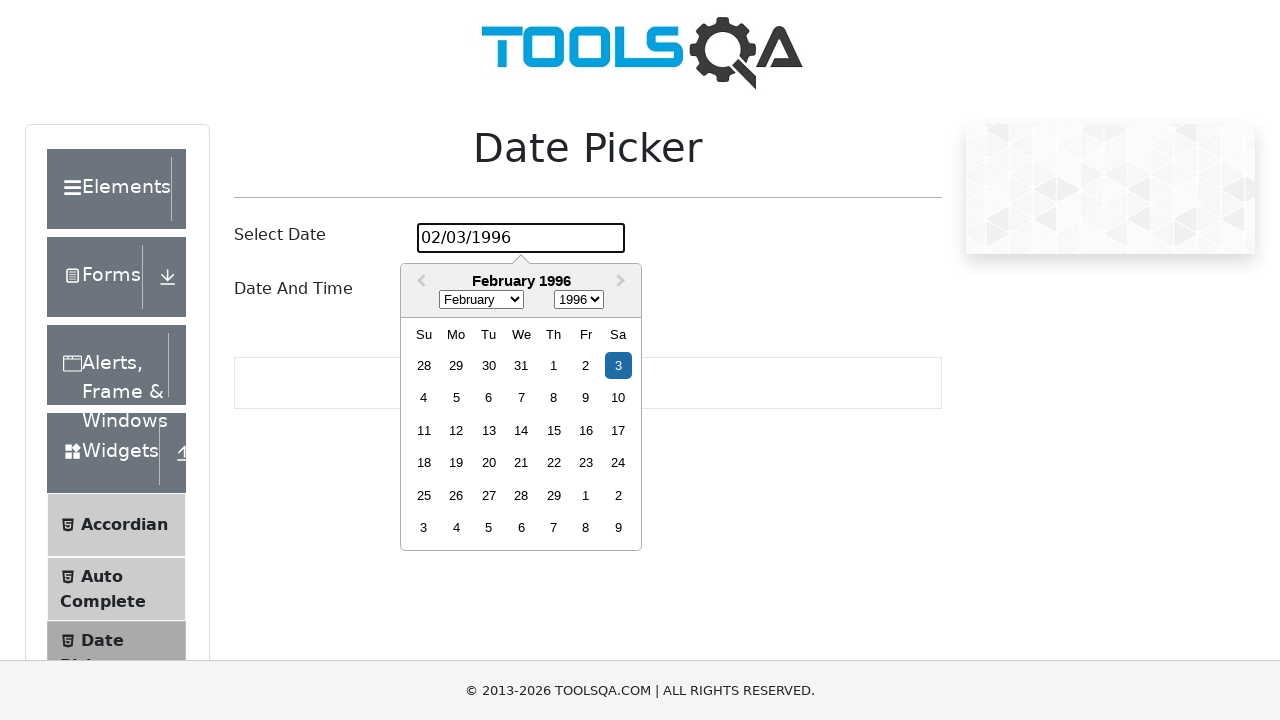

Pressed Enter to confirm the date selection on xpath=//input[@id='datePickerMonthYearInput']
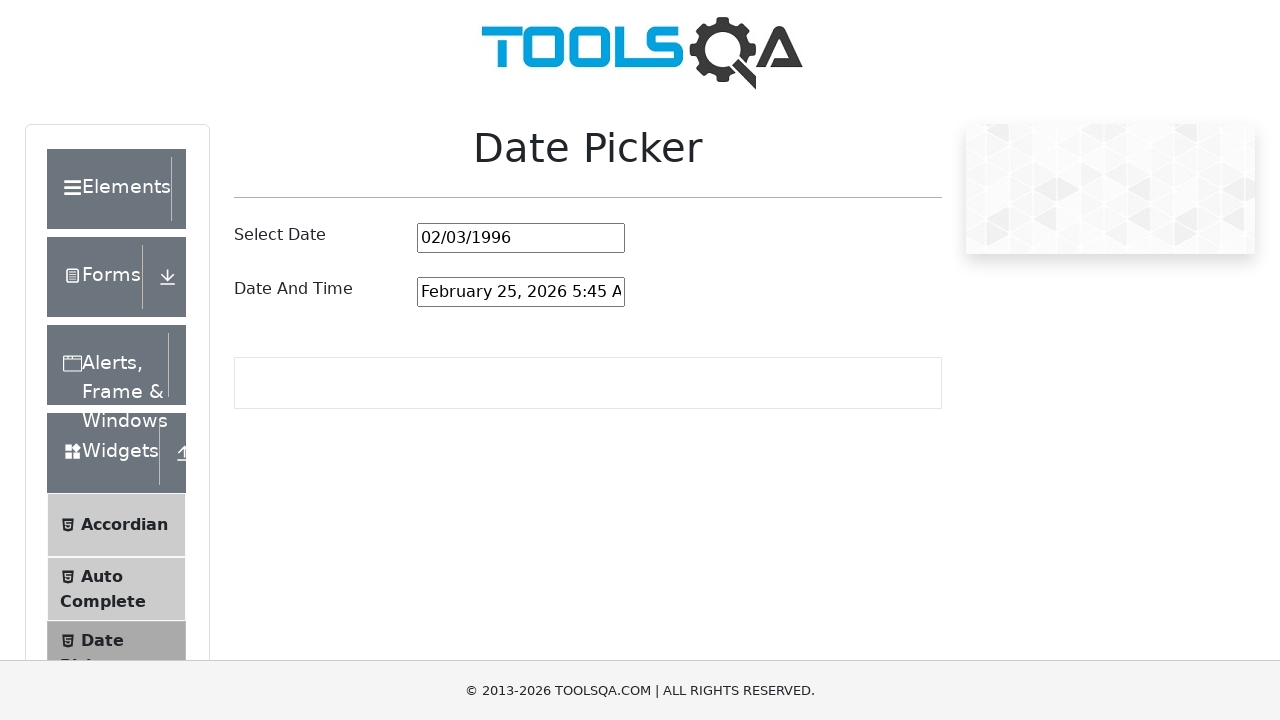

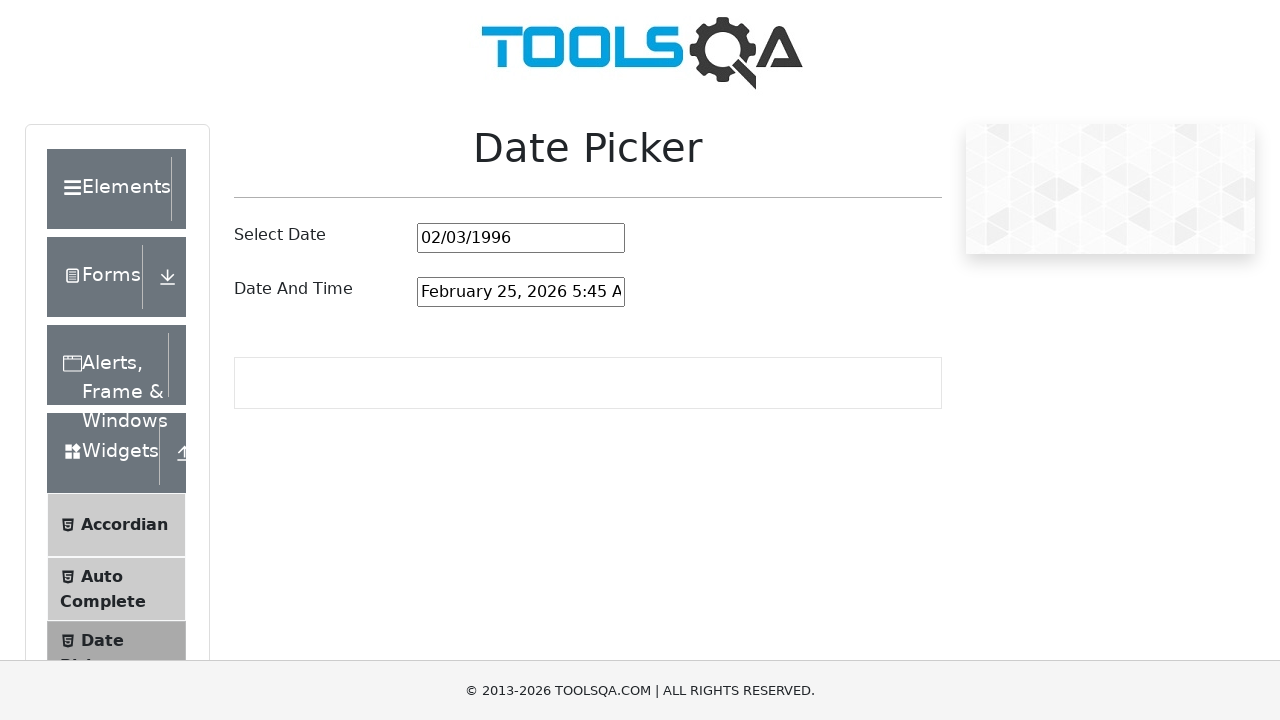